Tests element highlighting functionality by navigating to a page with many elements and visually highlighting a specific element by changing its border style using JavaScript execution.

Starting URL: http://the-internet.herokuapp.com/large

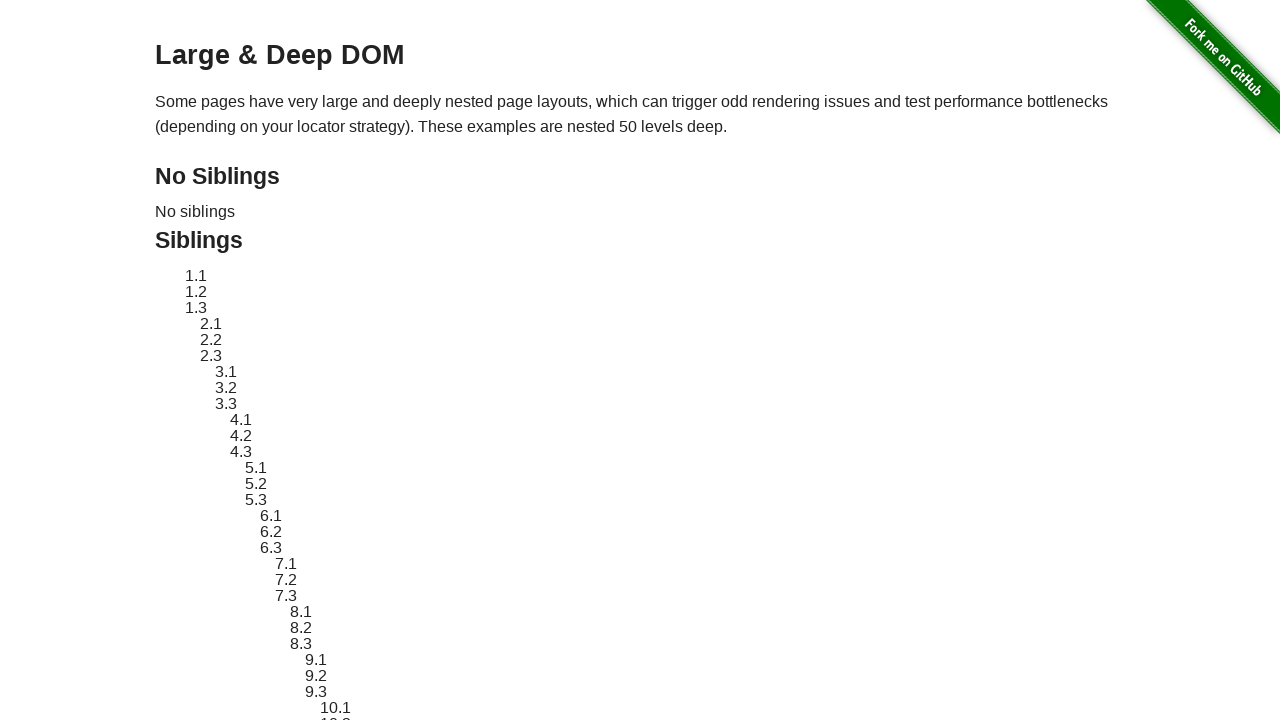

Navigated to the-internet.herokuapp.com/large page
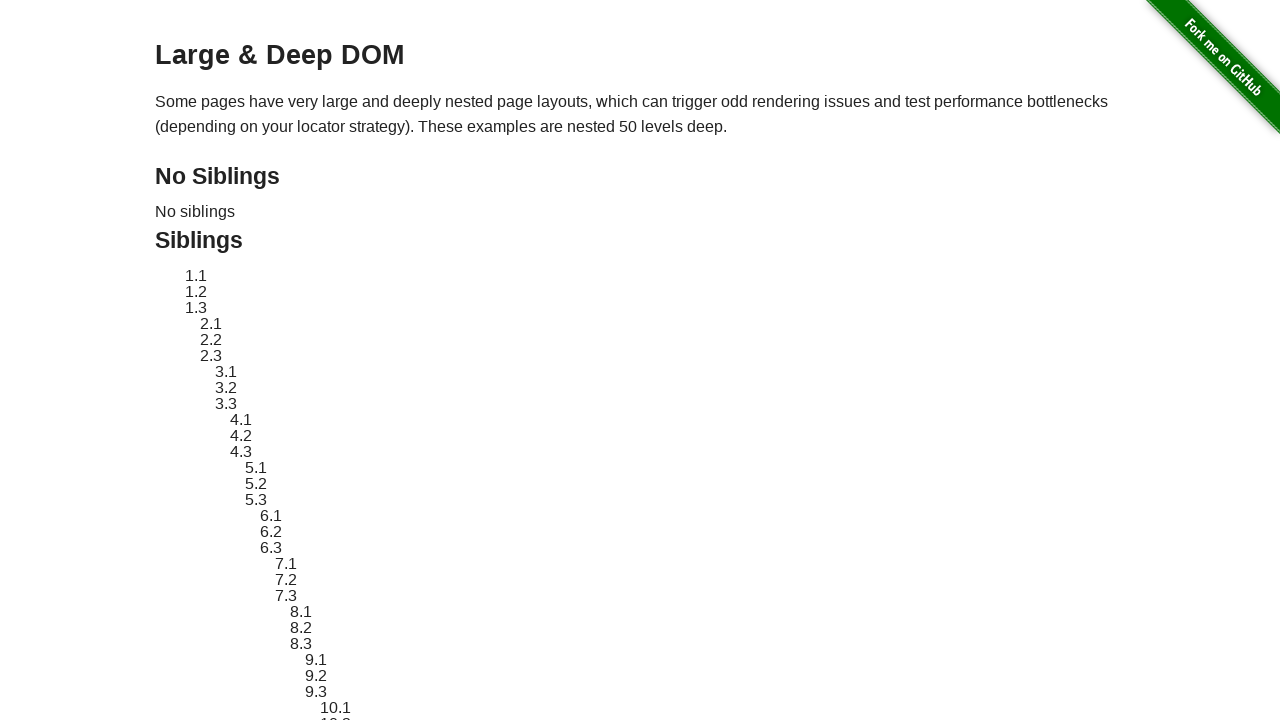

Target element #sibling-2.3 is now visible
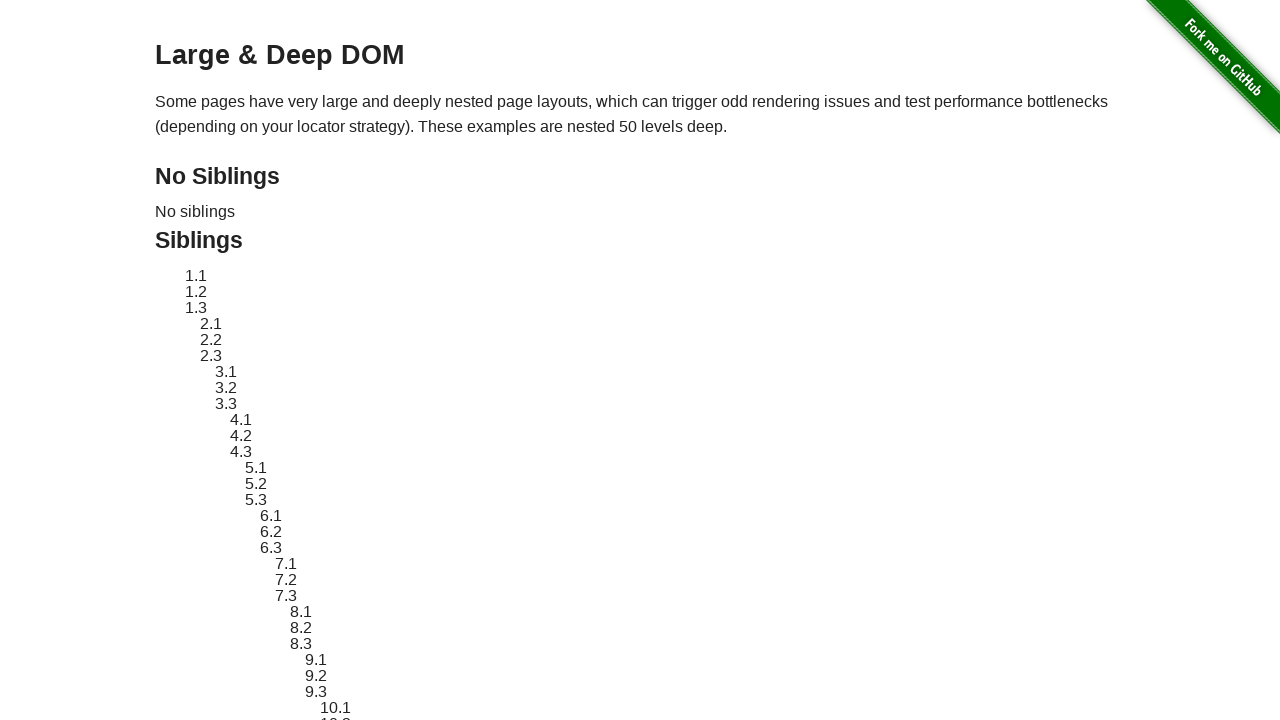

Located the target element
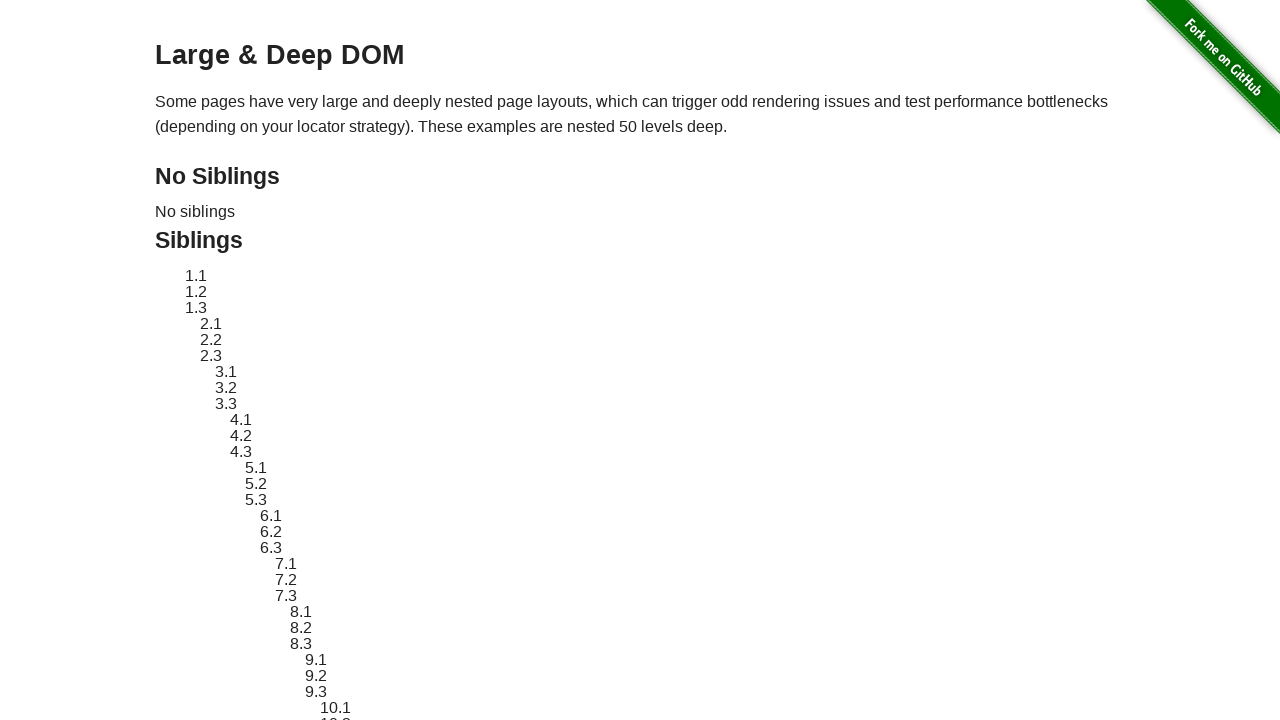

Stored original element style
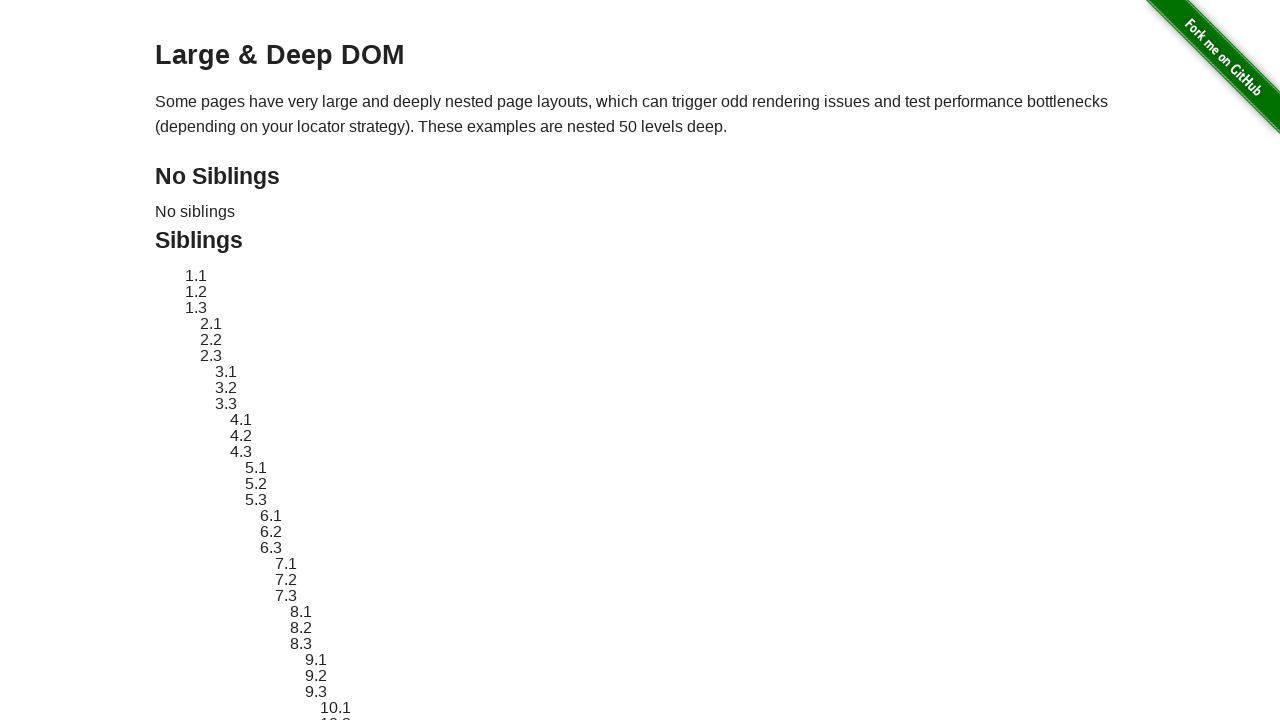

Applied red dashed border style to highlight the element
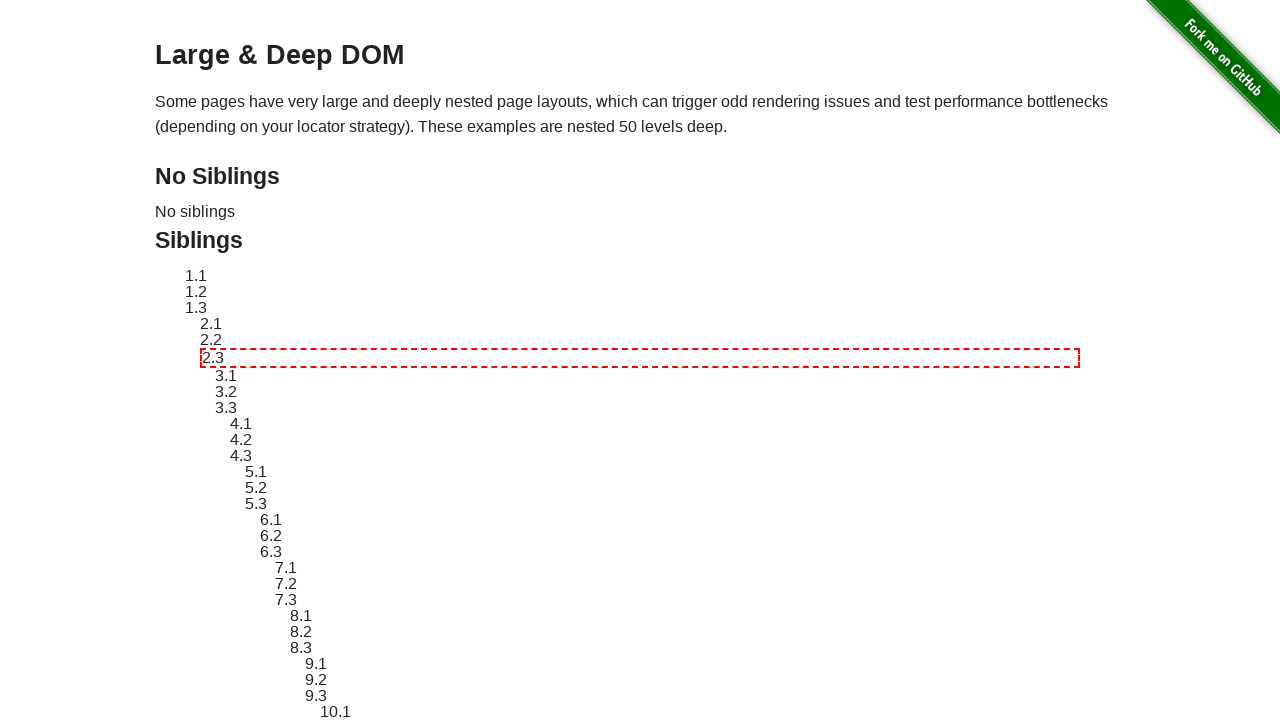

Waited 3 seconds to observe the highlight effect
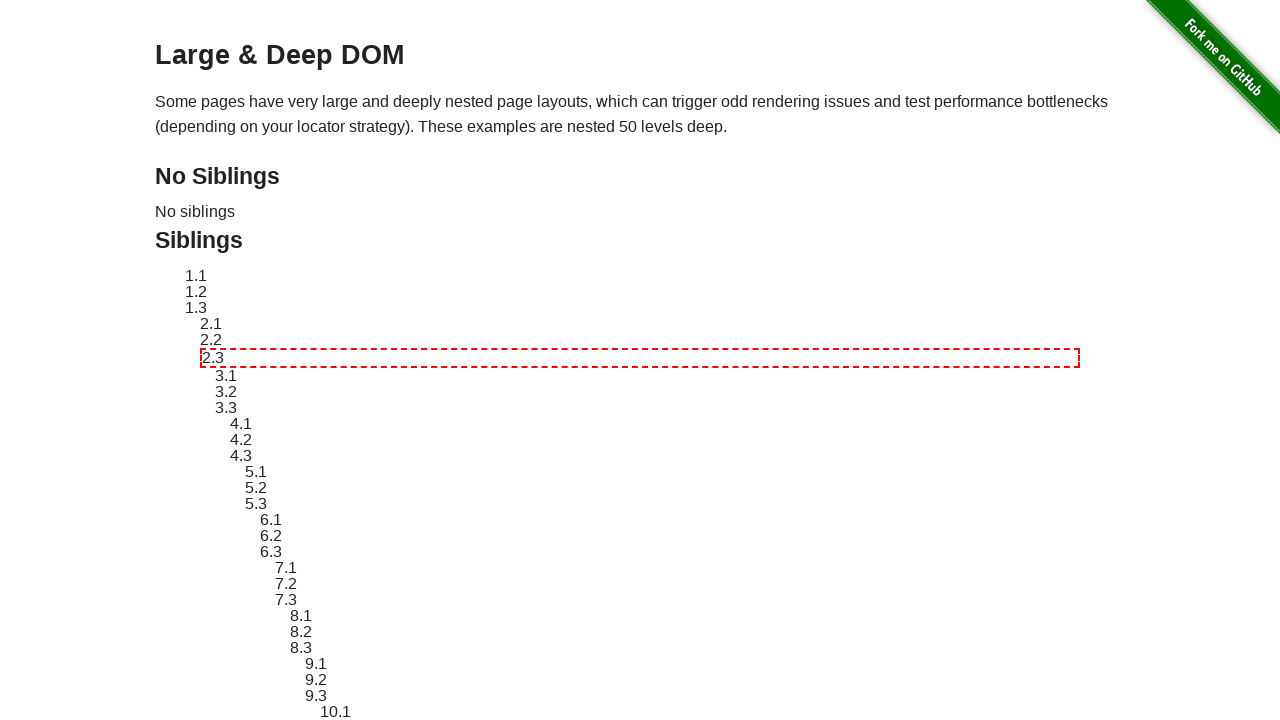

Reverted element style back to original
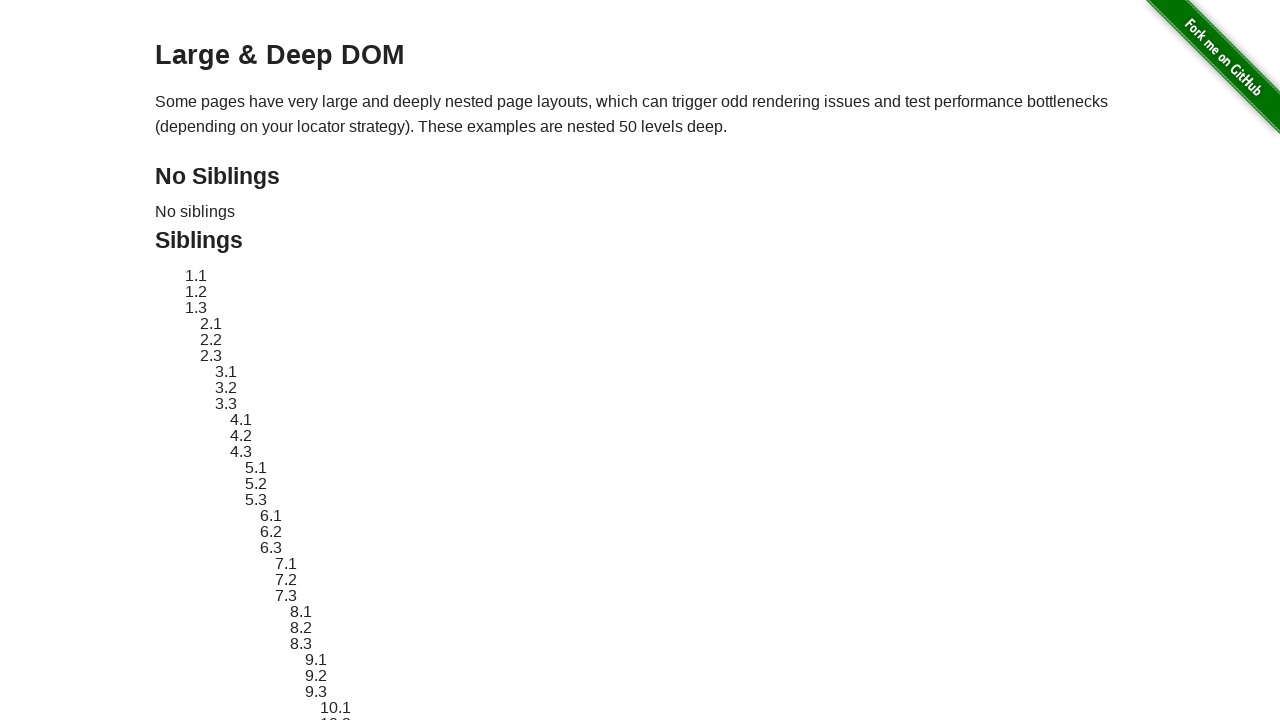

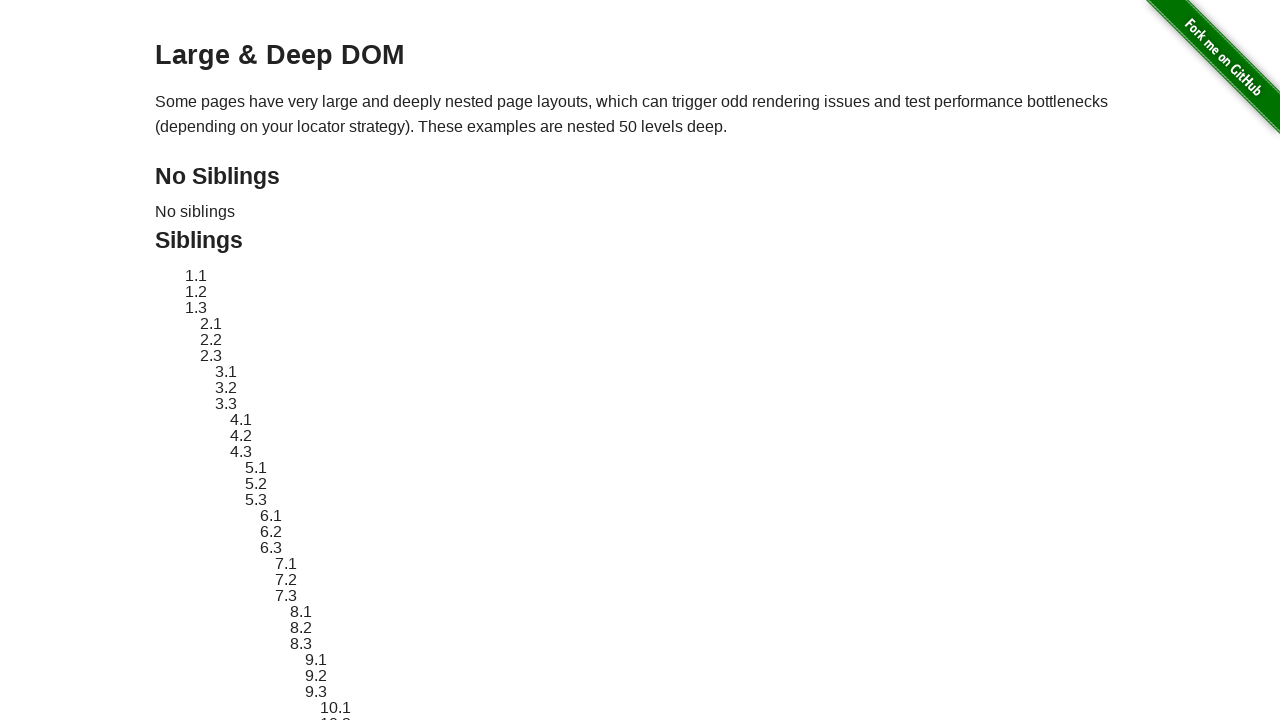